Tests date picker functionality by entering a date value into the datepicker input field

Starting URL: https://seleniumpractise.blogspot.com/2016/08/how-to-handle-calendar-in-selenium.html

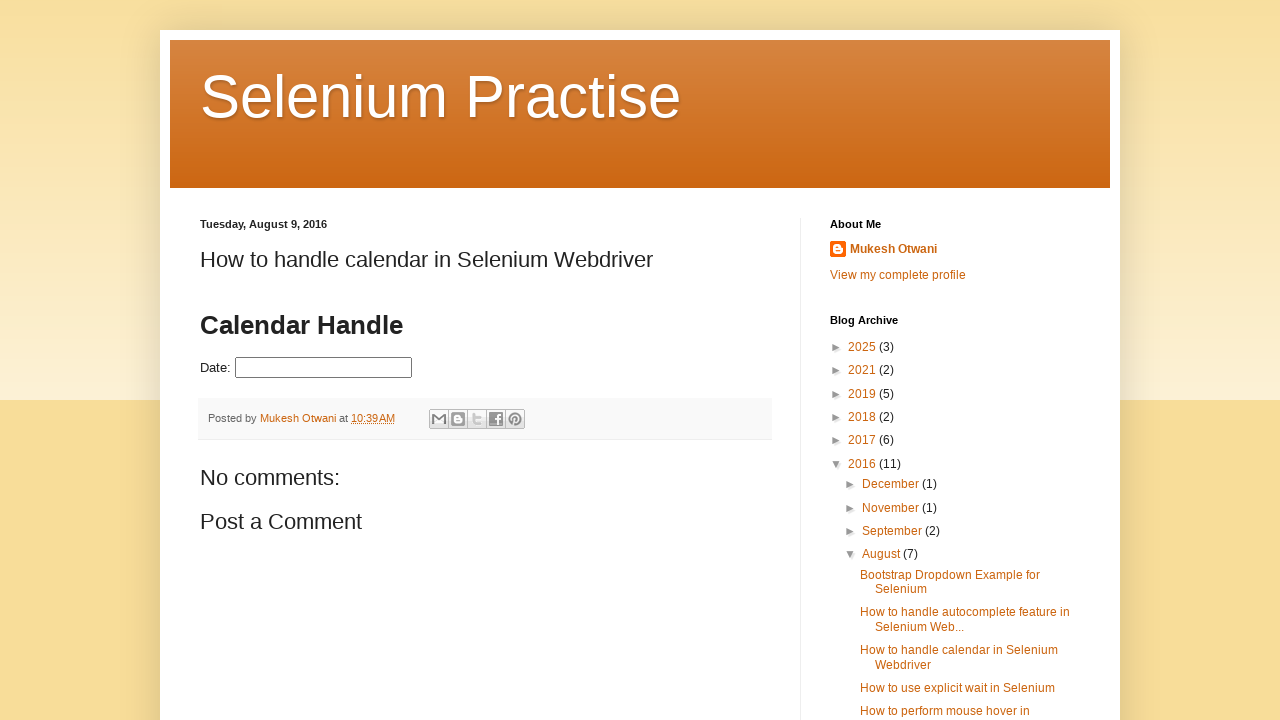

Filled datepicker input field with date 03/15/2024 on #datepicker
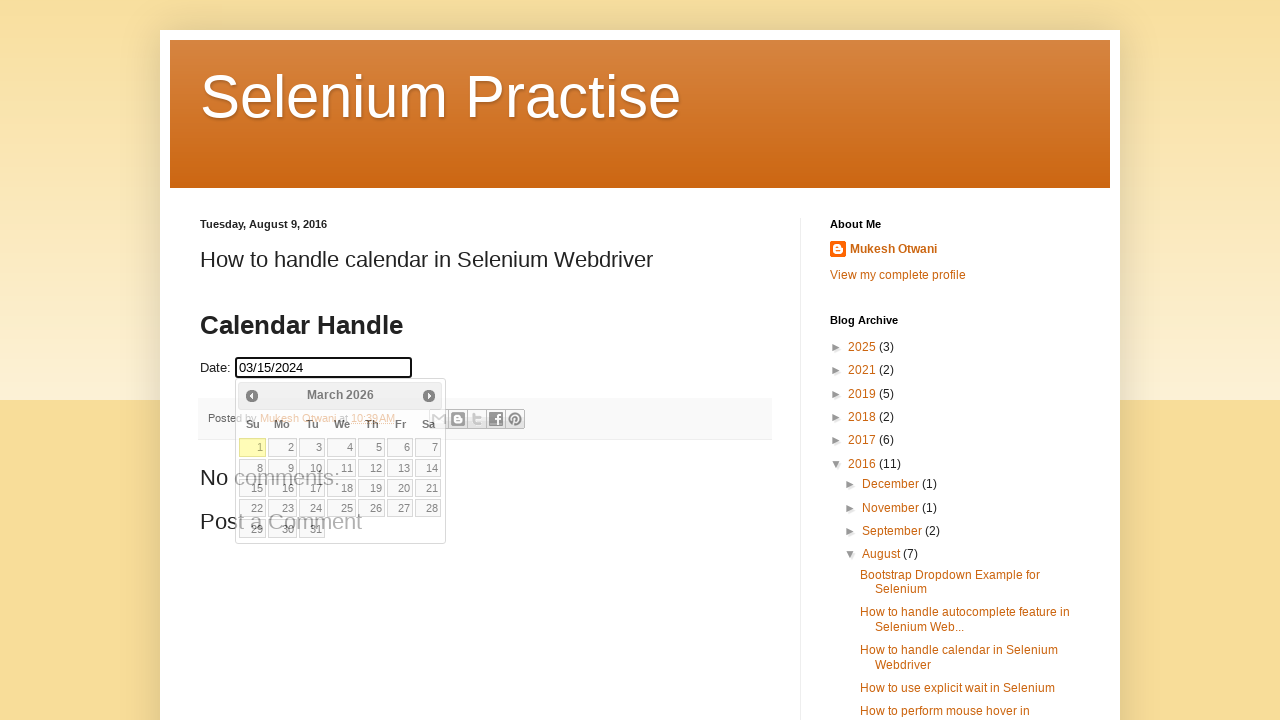

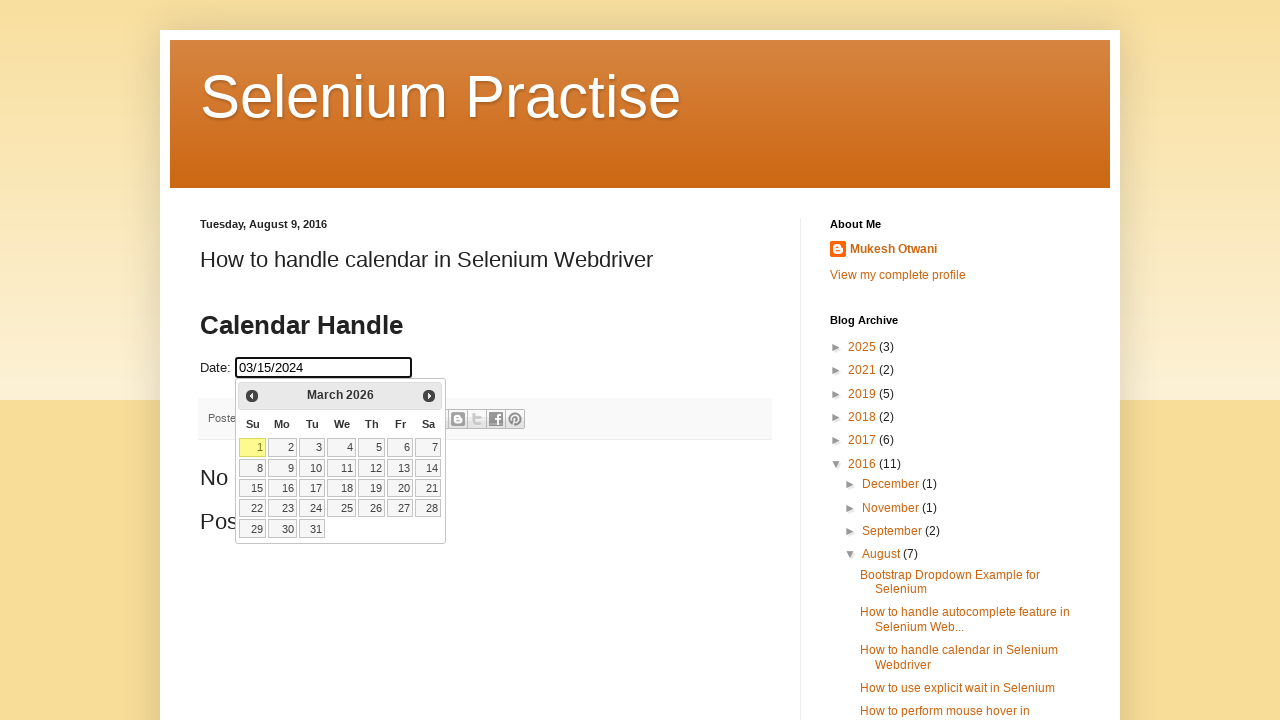